Tests tooltip functionality by hovering over a text field and verifying the tooltip appears with correct text

Starting URL: https://demoqa.com/tool-tips

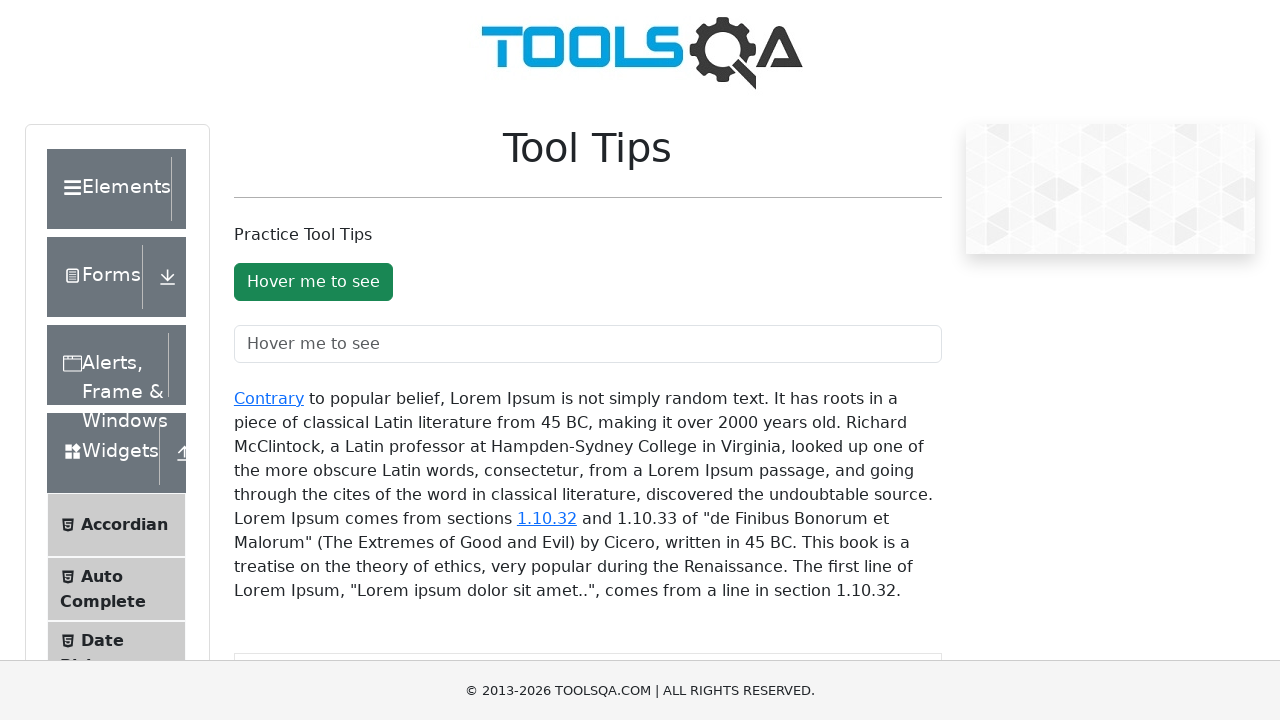

Hovered over text field to trigger tooltip at (588, 344) on #toolTipTextField
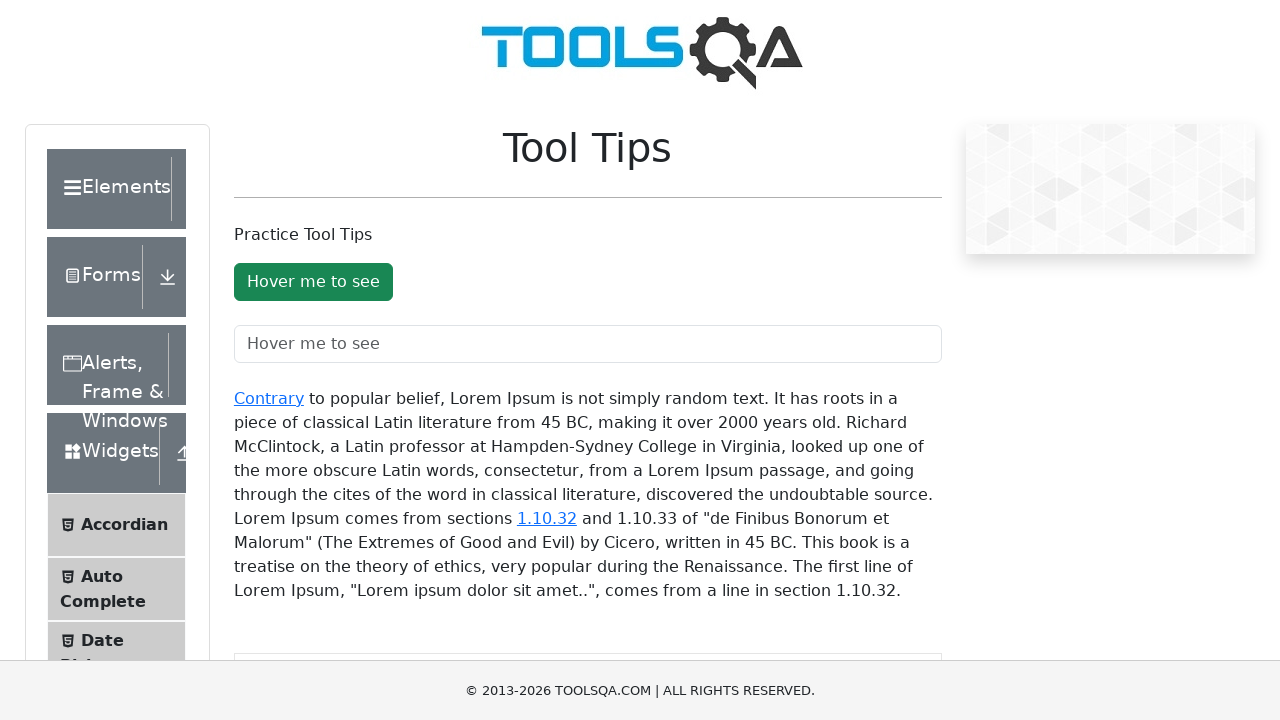

Tooltip appeared and became visible
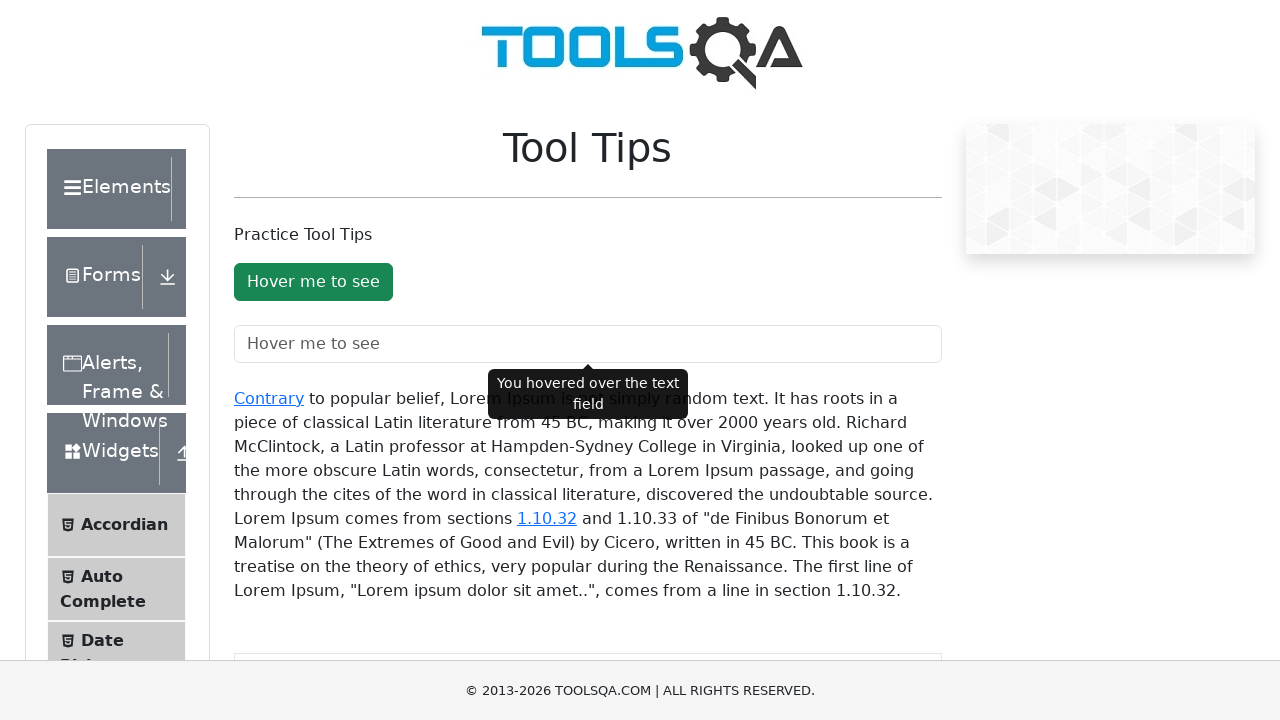

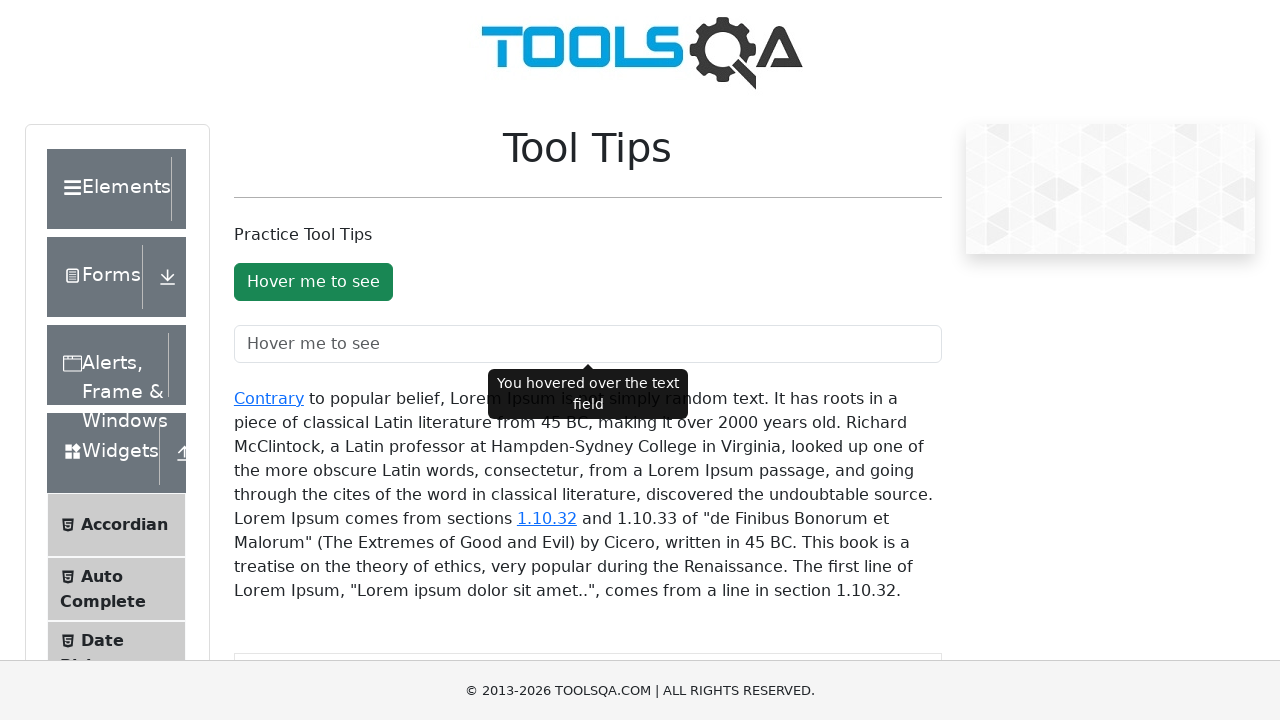